Tests right-click context menu functionality by performing a context click on a button element

Starting URL: https://testpages.eviltester.com/styled/events/javascript-events.html

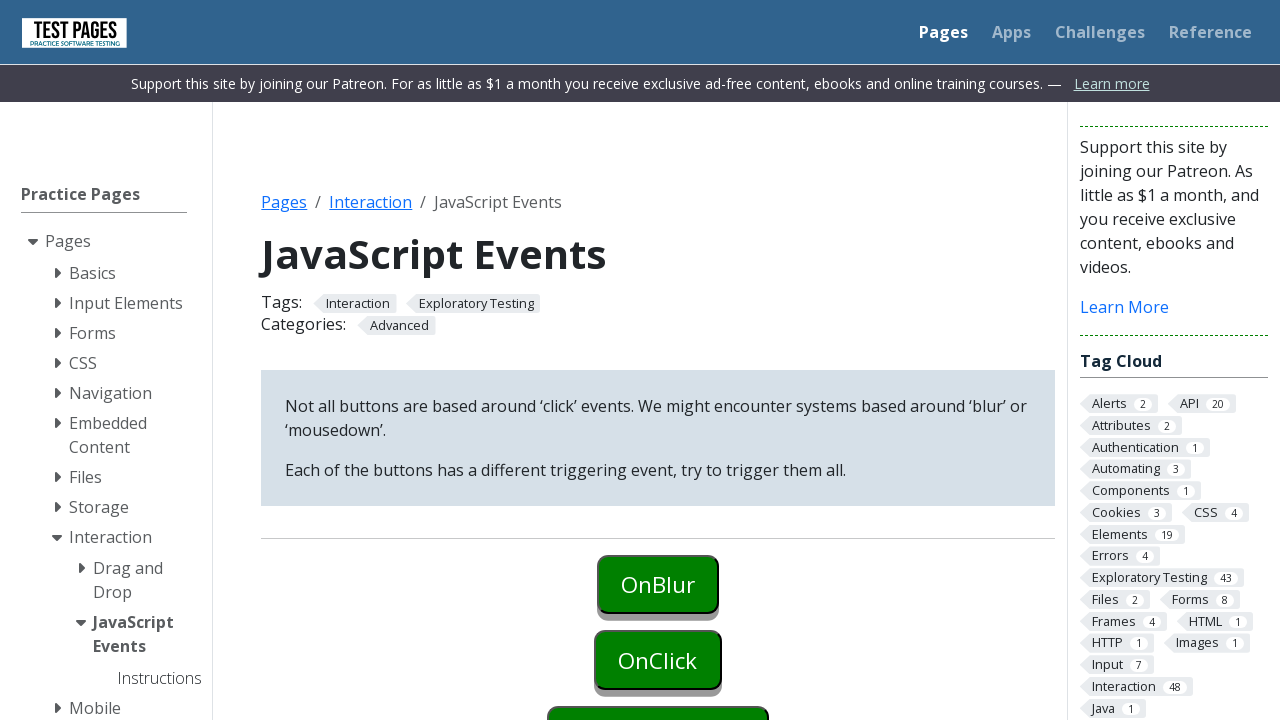

Context menu button element is visible and ready
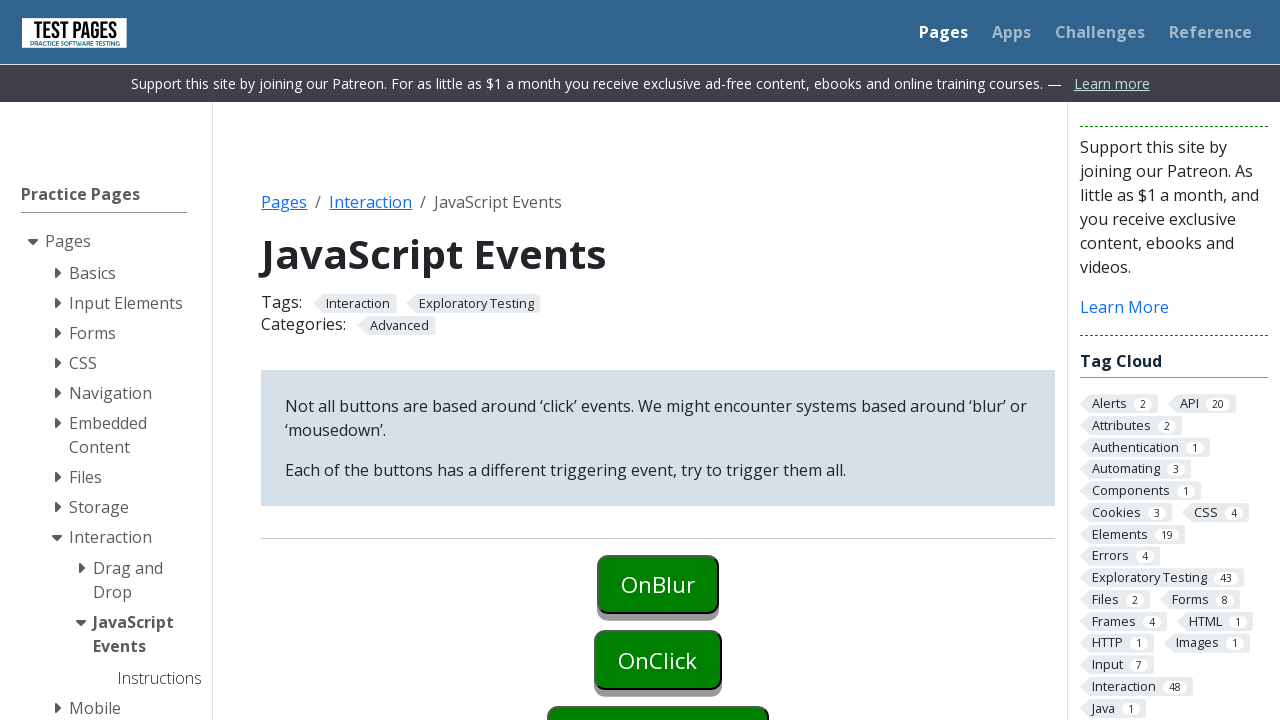

Right-clicked on the context menu button to trigger context menu at (658, 690) on //button[@id='oncontextmenu']
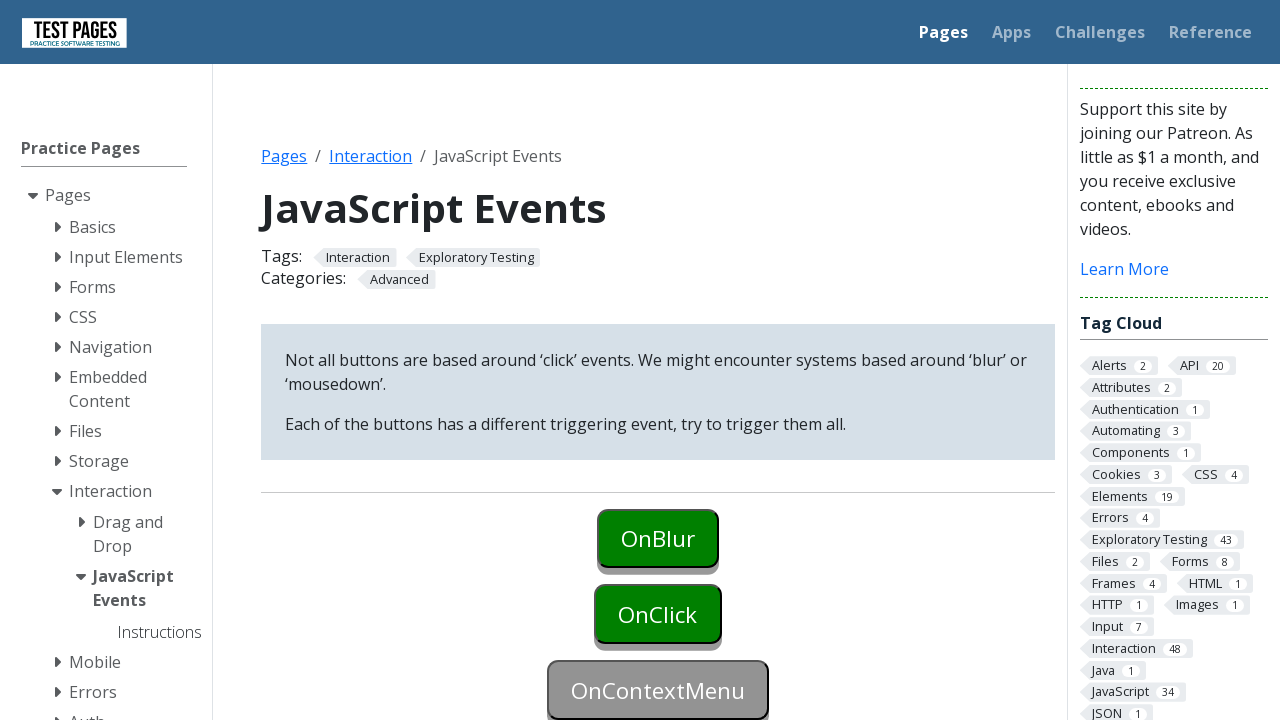

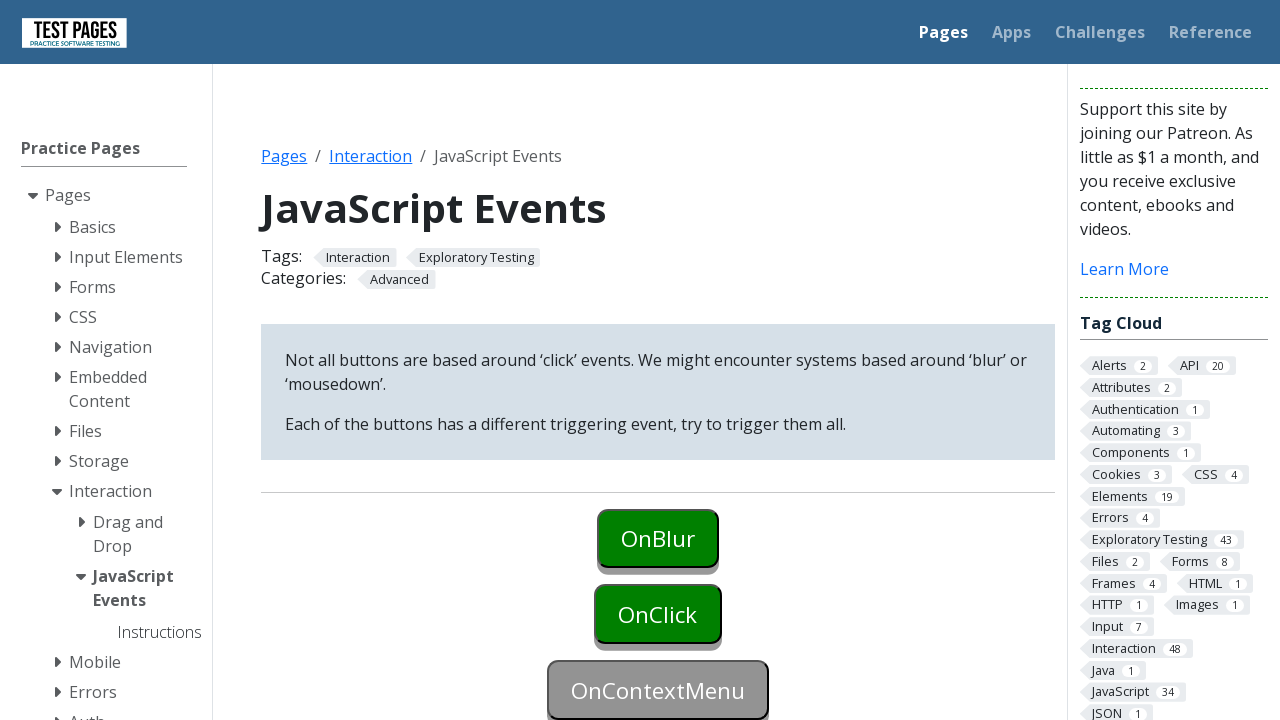